Tests passenger dropdown functionality by clicking to open the dropdown, incrementing the adult passenger count 3 times, closing the dropdown, and verifying the count displays "4 Adult"

Starting URL: https://rahulshettyacademy.com/dropdownsPractise/

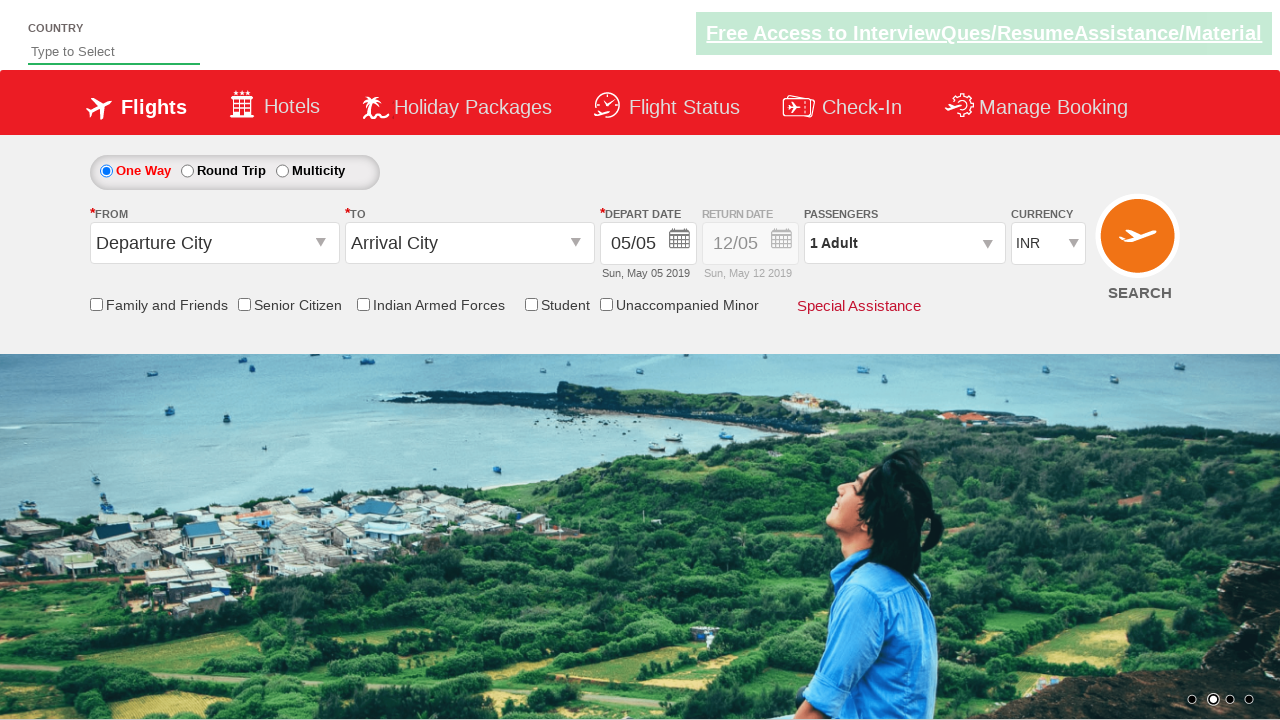

Clicked passenger info dropdown to open it at (904, 243) on #divpaxinfo
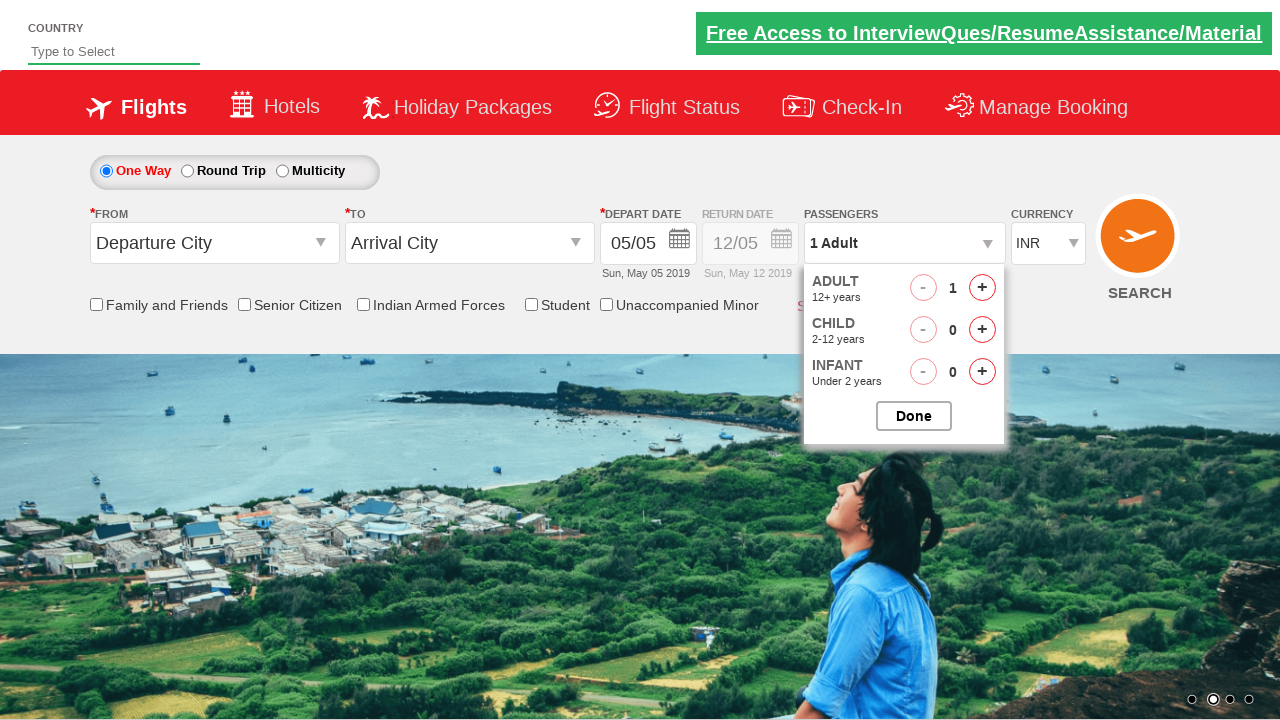

Waited for dropdown to be visible
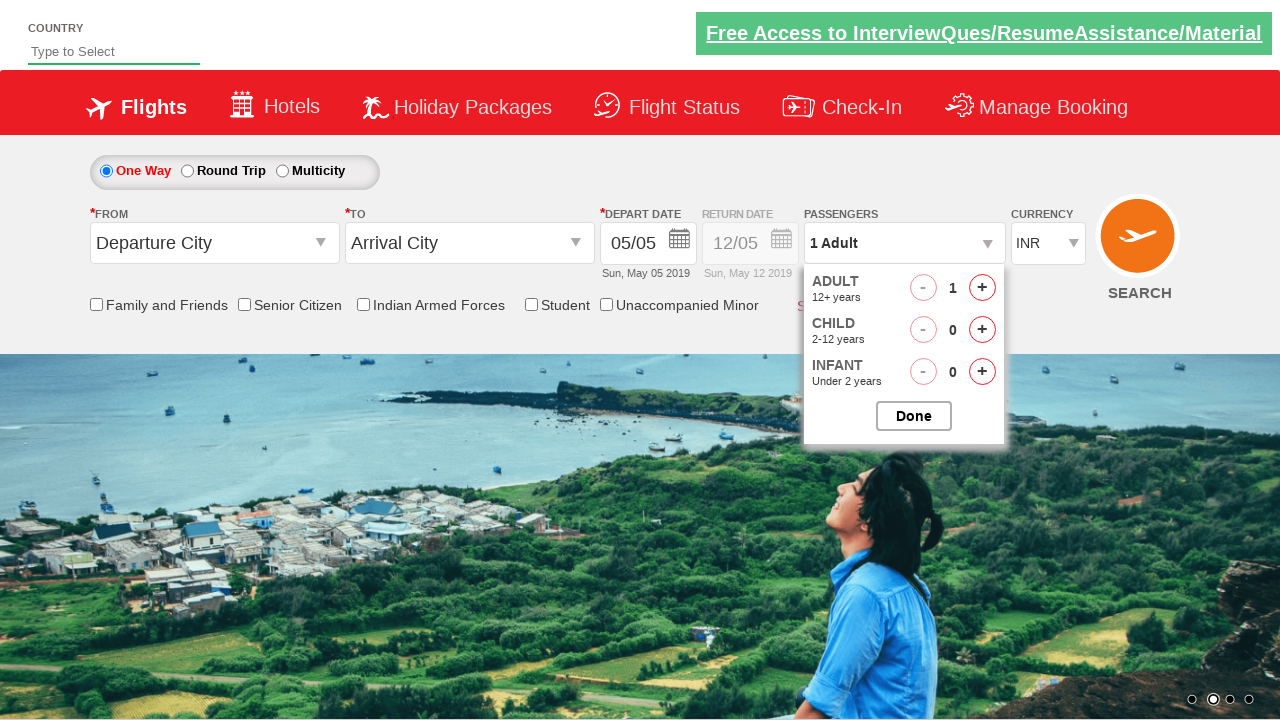

Incremented adult passenger count (iteration 1 of 3) at (982, 288) on #hrefIncAdt
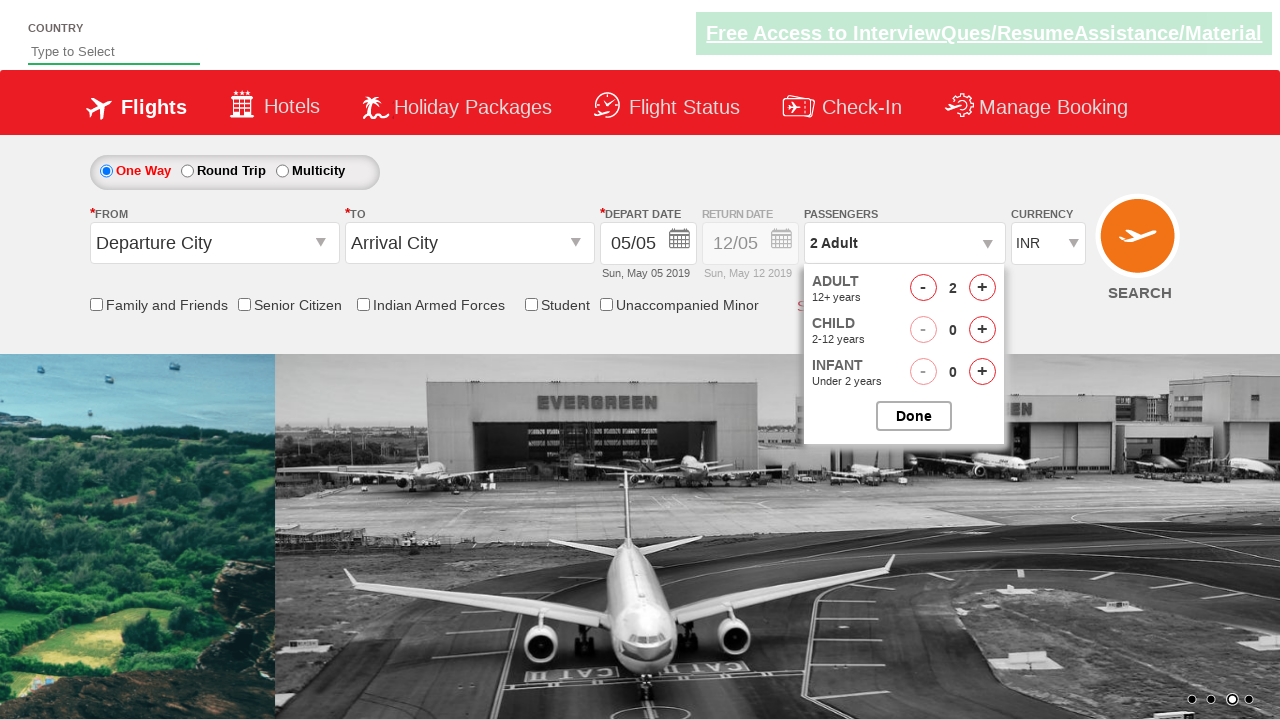

Incremented adult passenger count (iteration 2 of 3) at (982, 288) on #hrefIncAdt
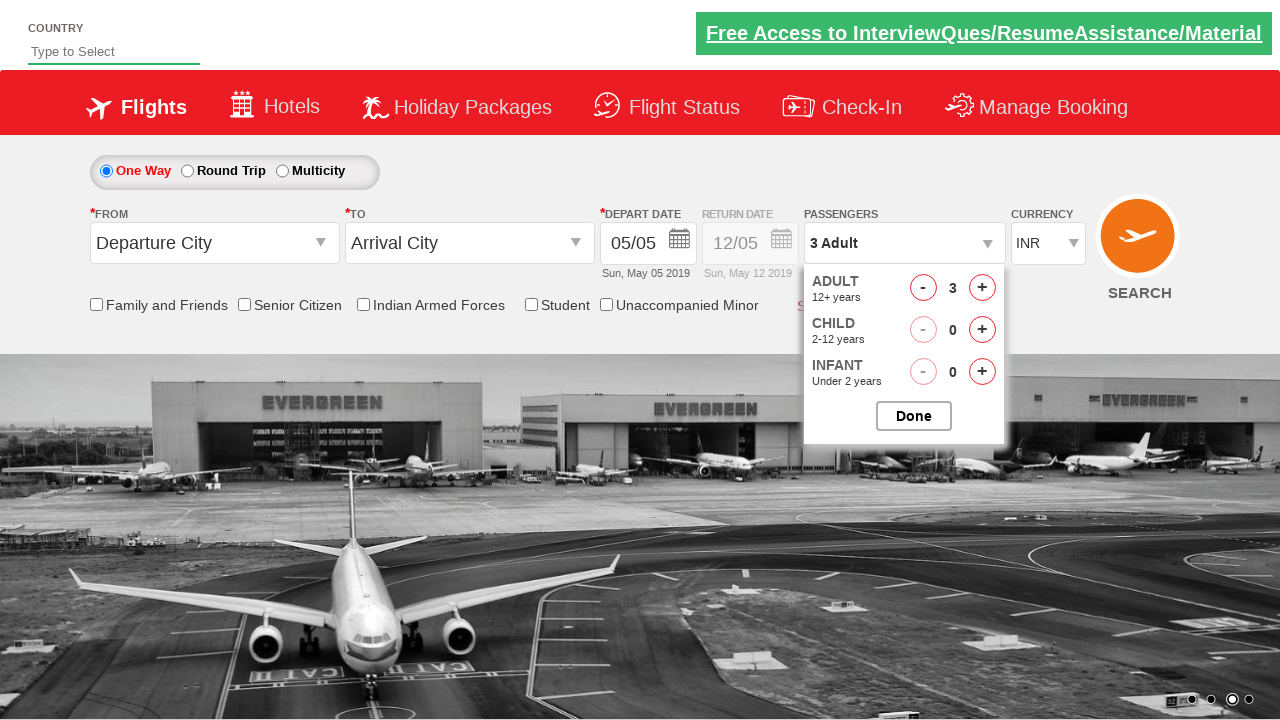

Incremented adult passenger count (iteration 3 of 3) at (982, 288) on #hrefIncAdt
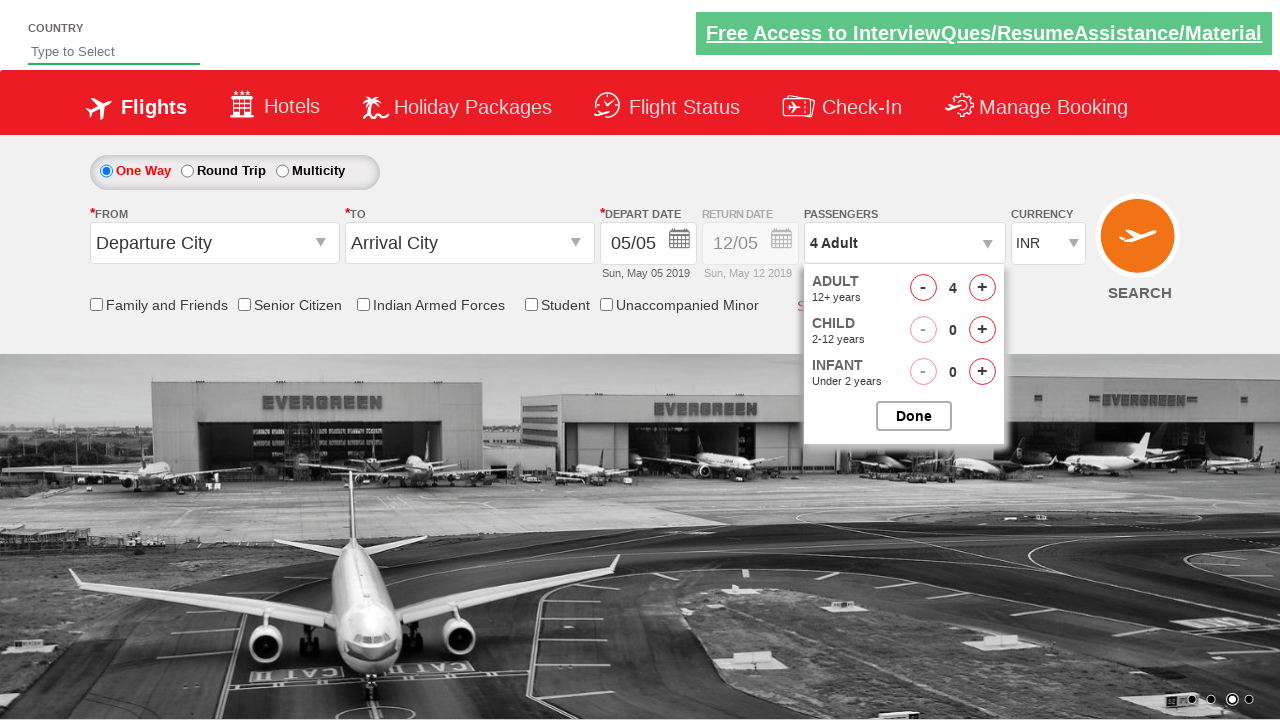

Closed the passenger options dropdown at (914, 416) on #btnclosepaxoption
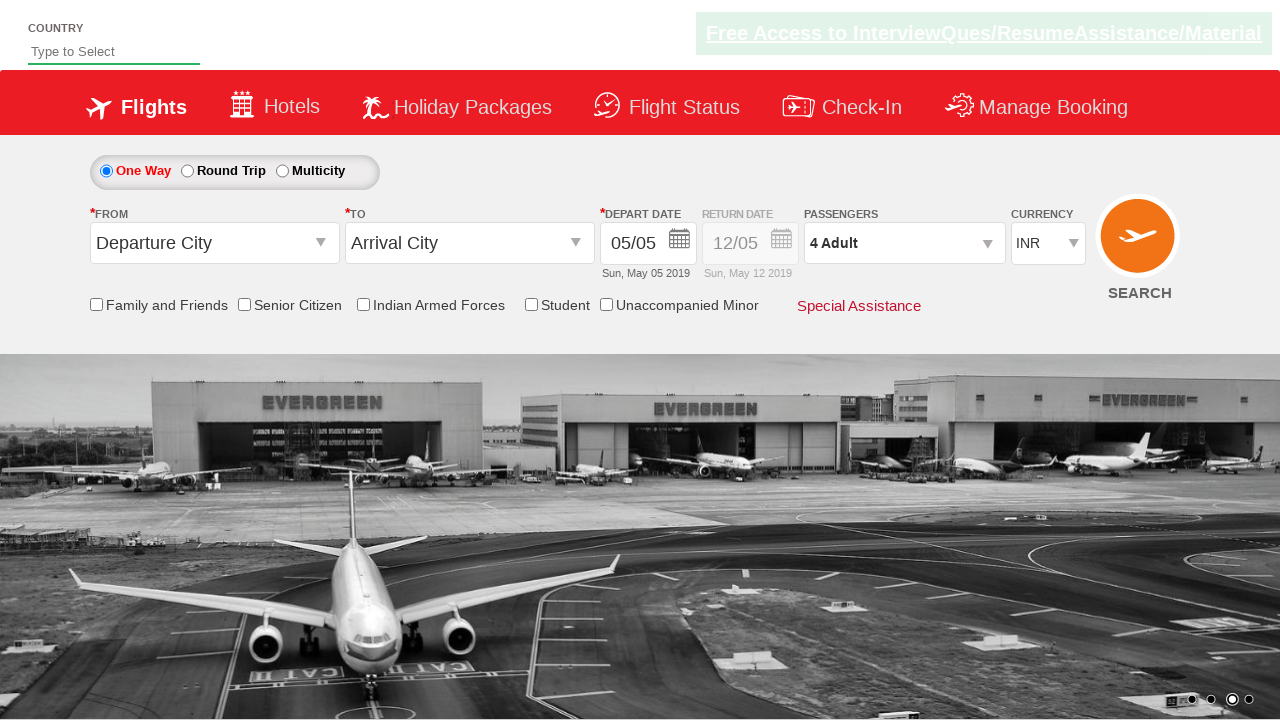

Waited for passenger info element to be visible
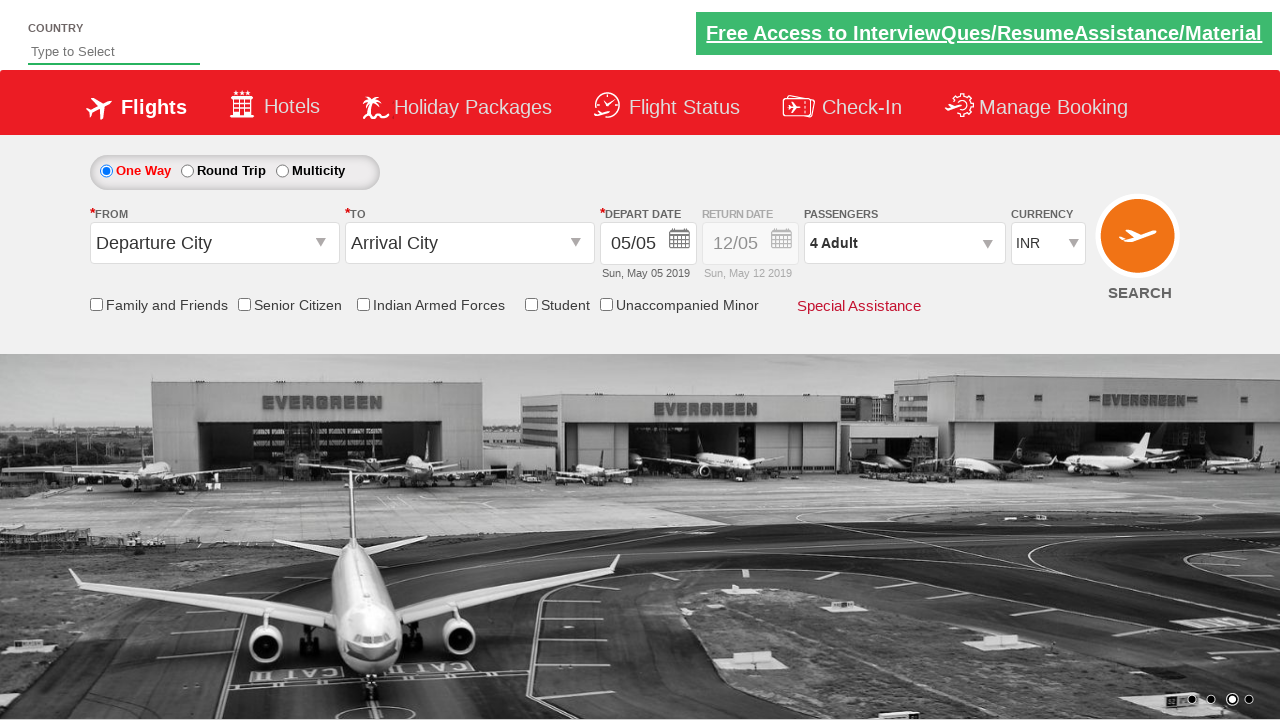

Verified passenger count displays '4 Adult'
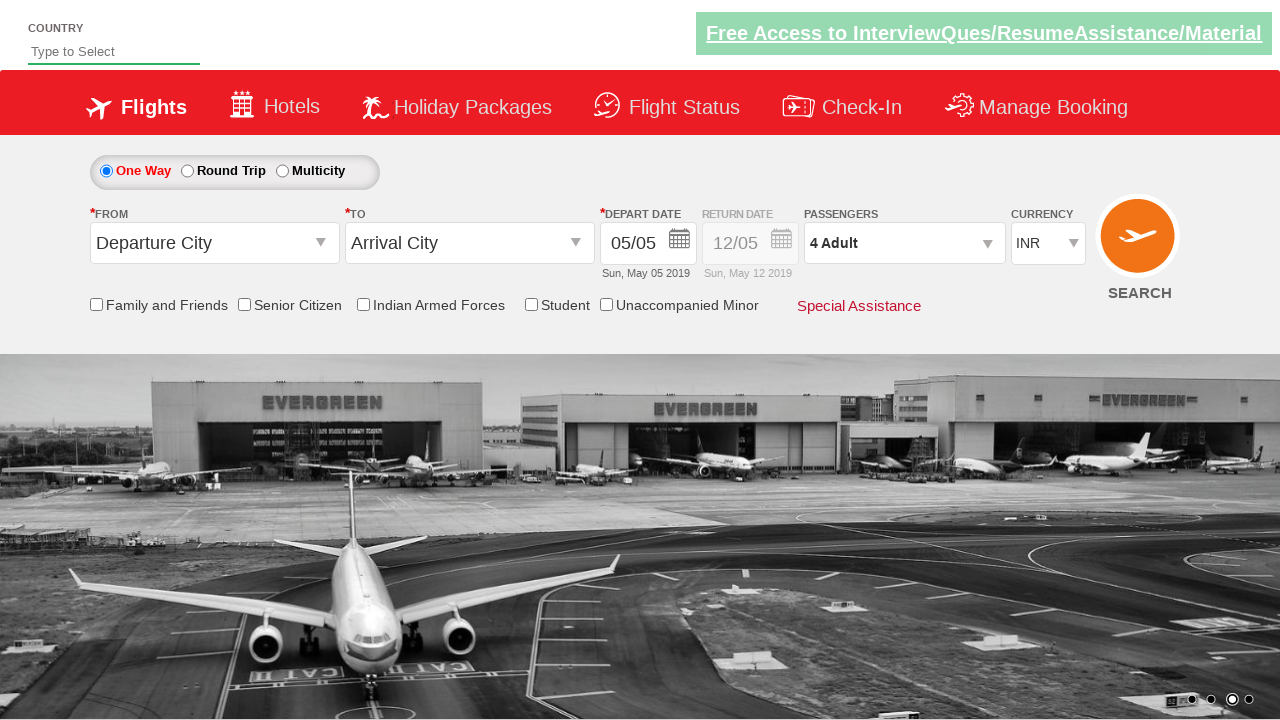

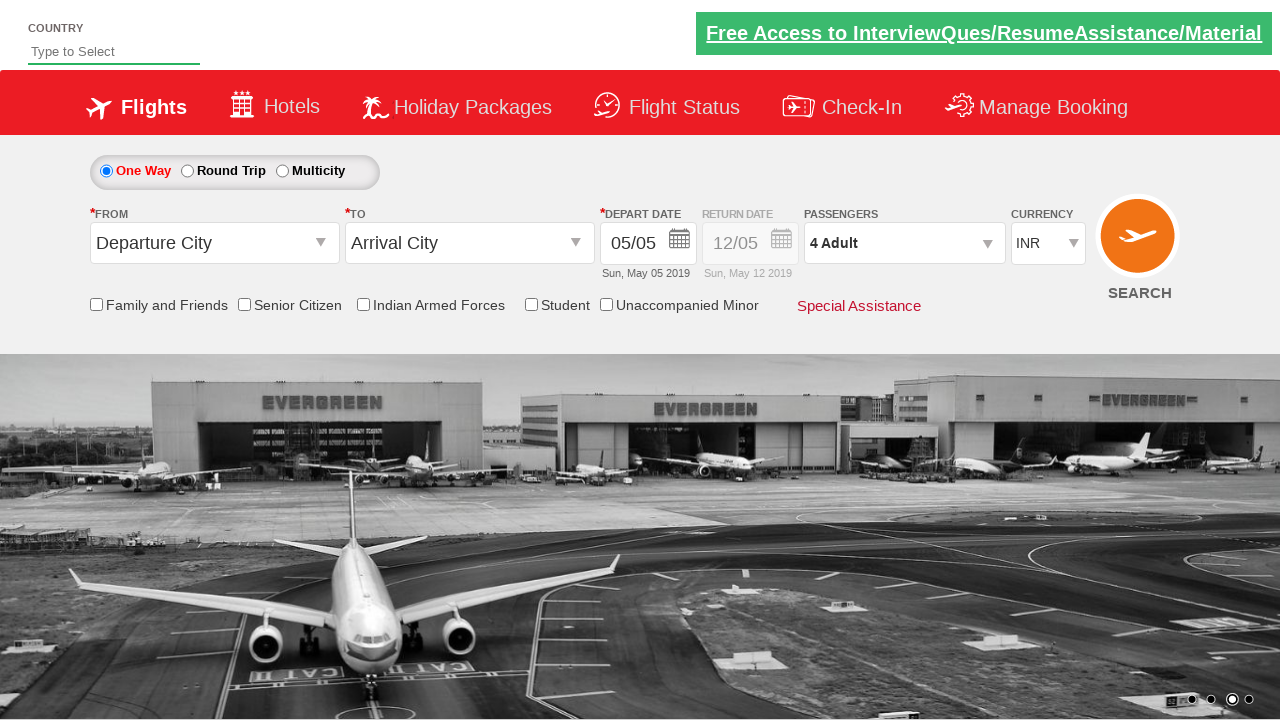